Tests navigation through JavaDoc frames by clicking links in different frames to browse the Hamcrest documentation

Starting URL: https://hamcrest.org/JavaHamcrest/javadoc/2.2

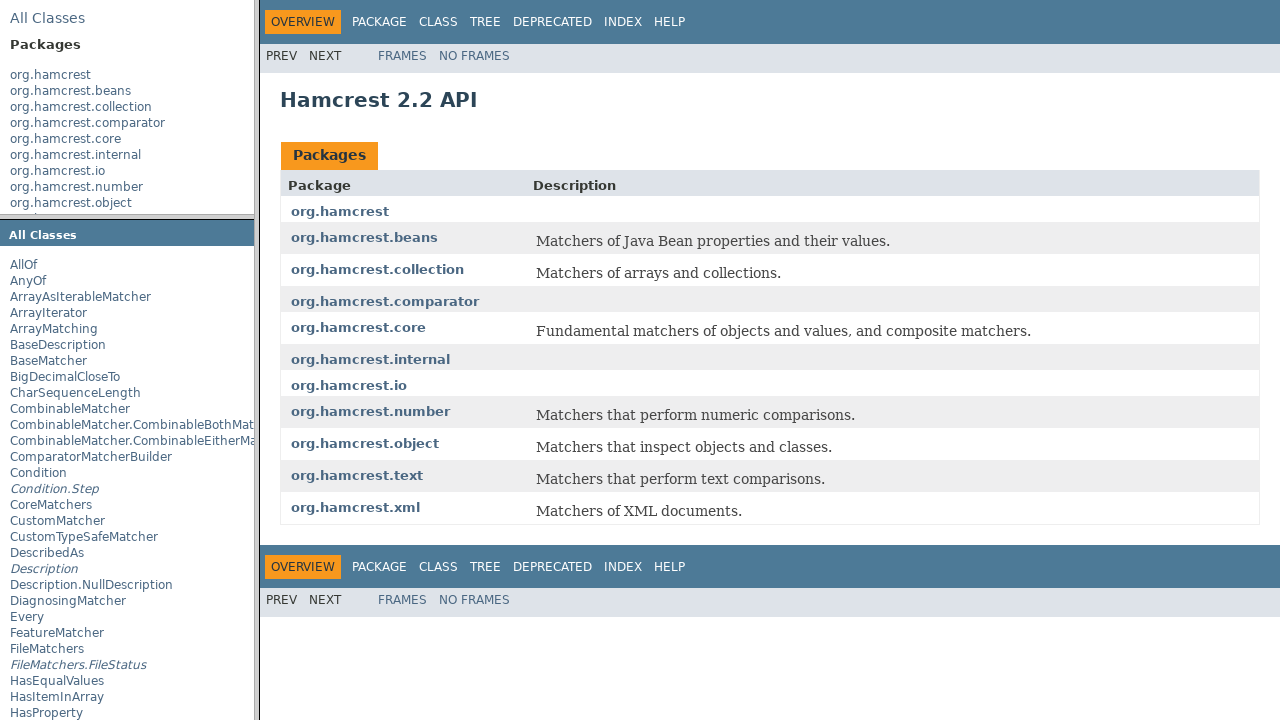

Clicked org.hamcrest link in first frame at (50, 75) on a:has-text('org.hamcrest')
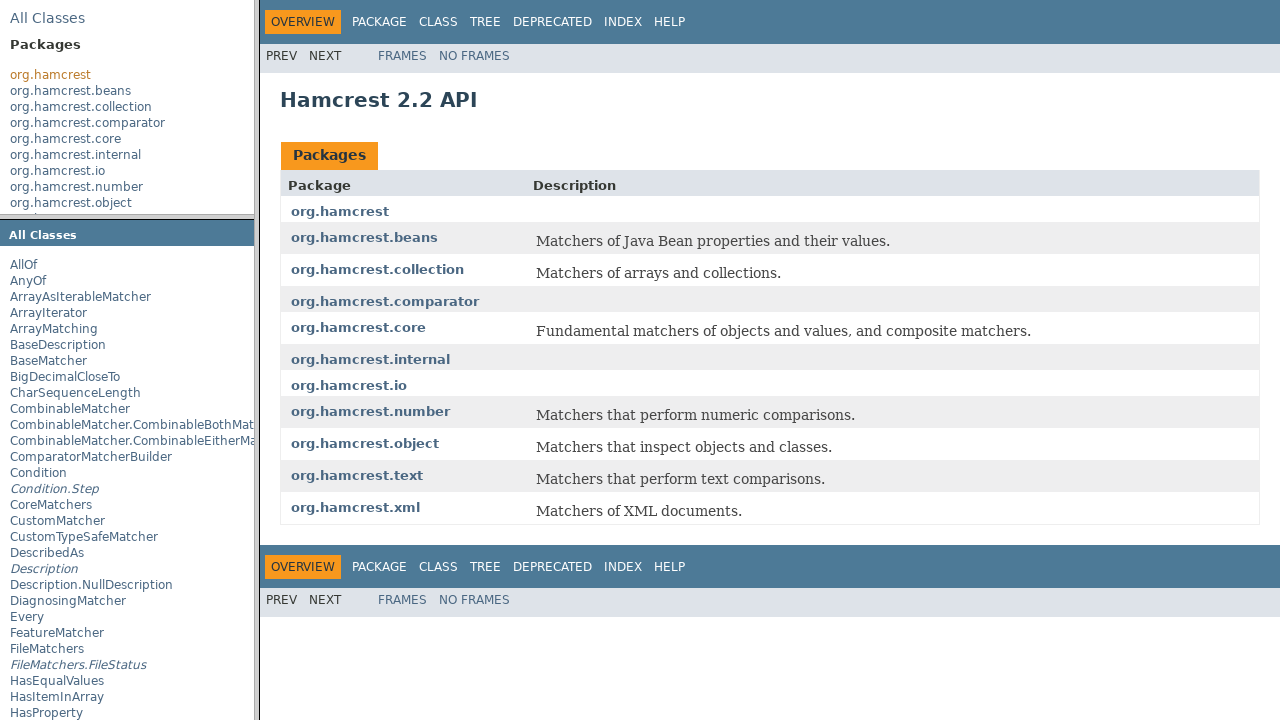

Waited 3 seconds for page to load
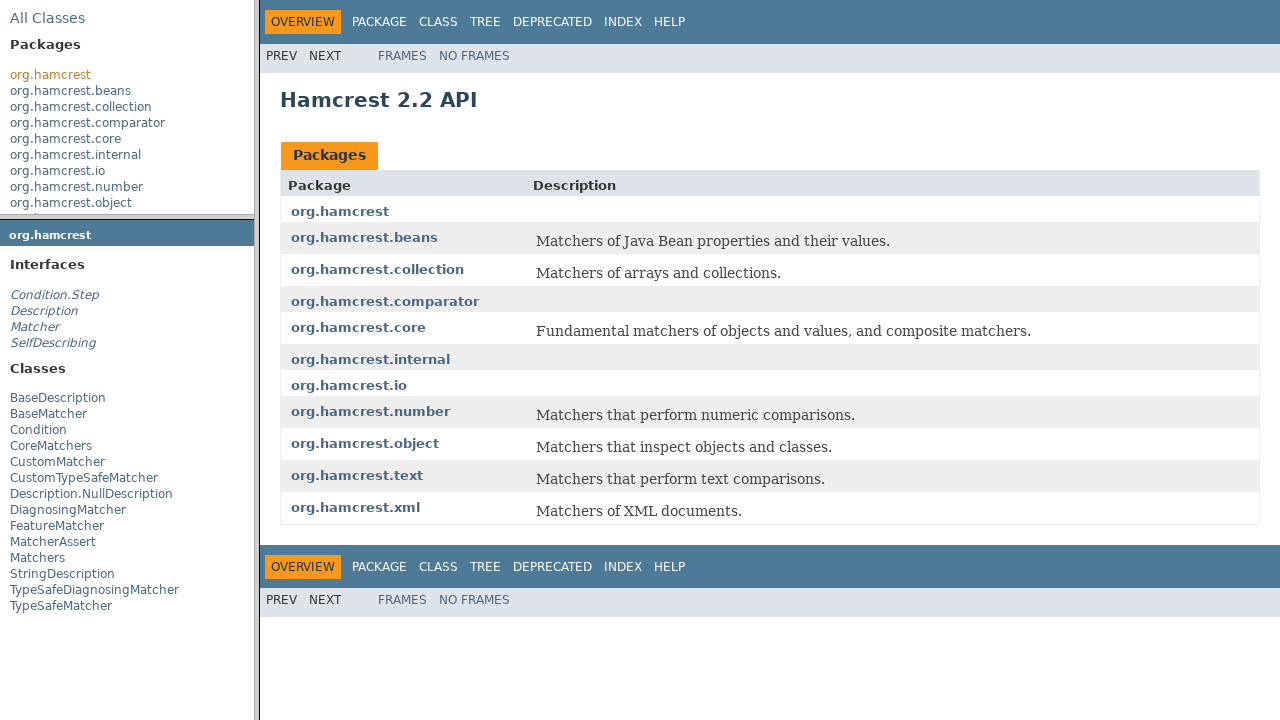

Clicked Matcher link in second frame at (34, 327) on a:has-text('Matcher')
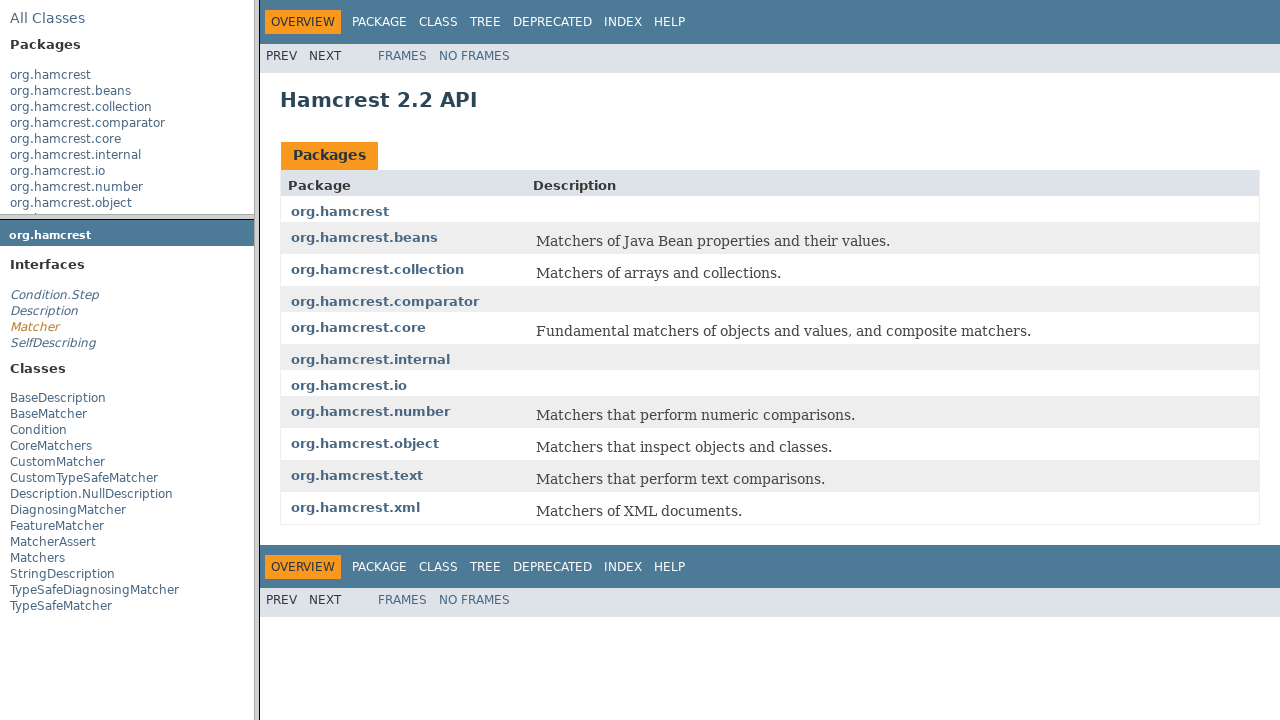

Waited 3 seconds for page to load
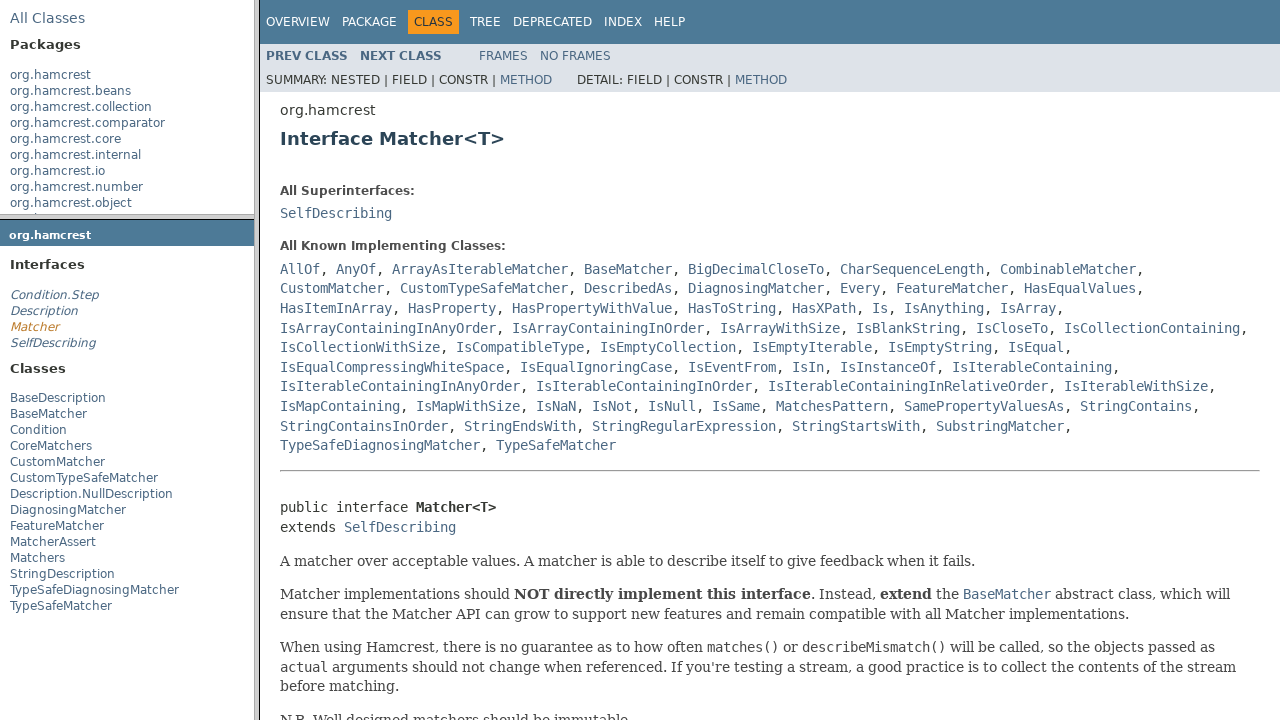

Clicked AllOf link in third frame at (300, 269) on a:has-text('AllOf')
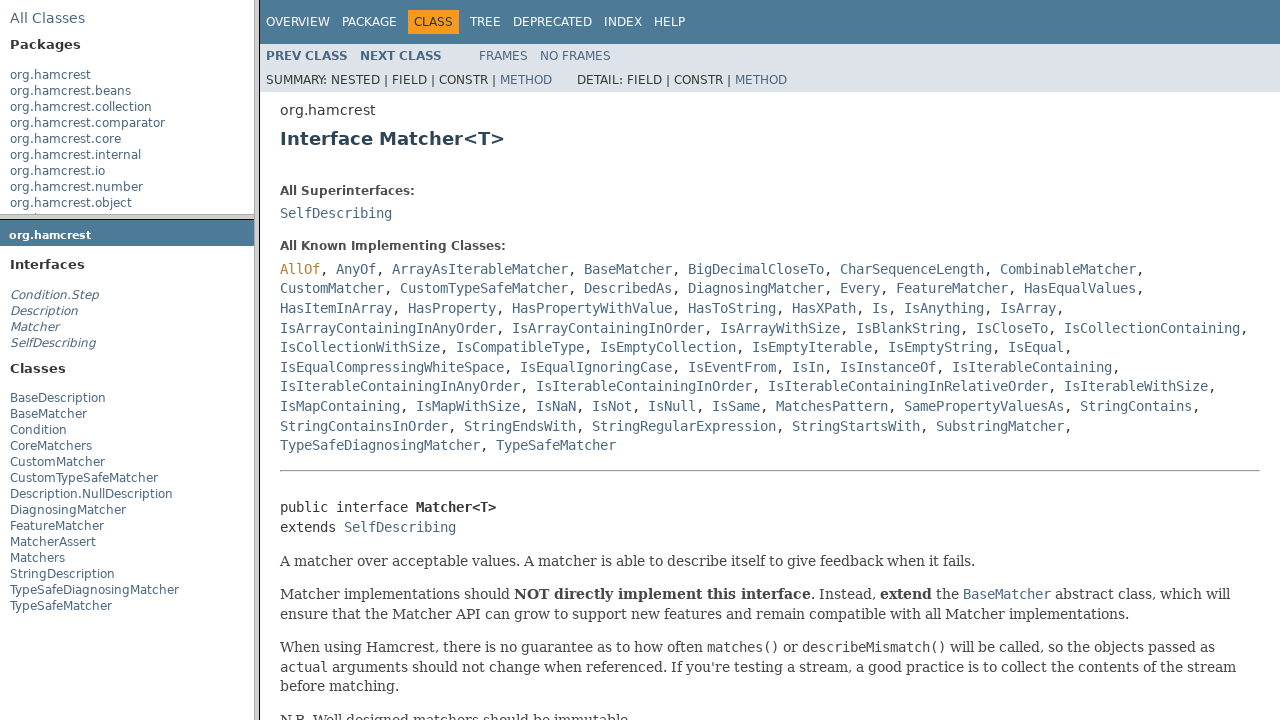

Waited 5 seconds for AllOf documentation to fully load
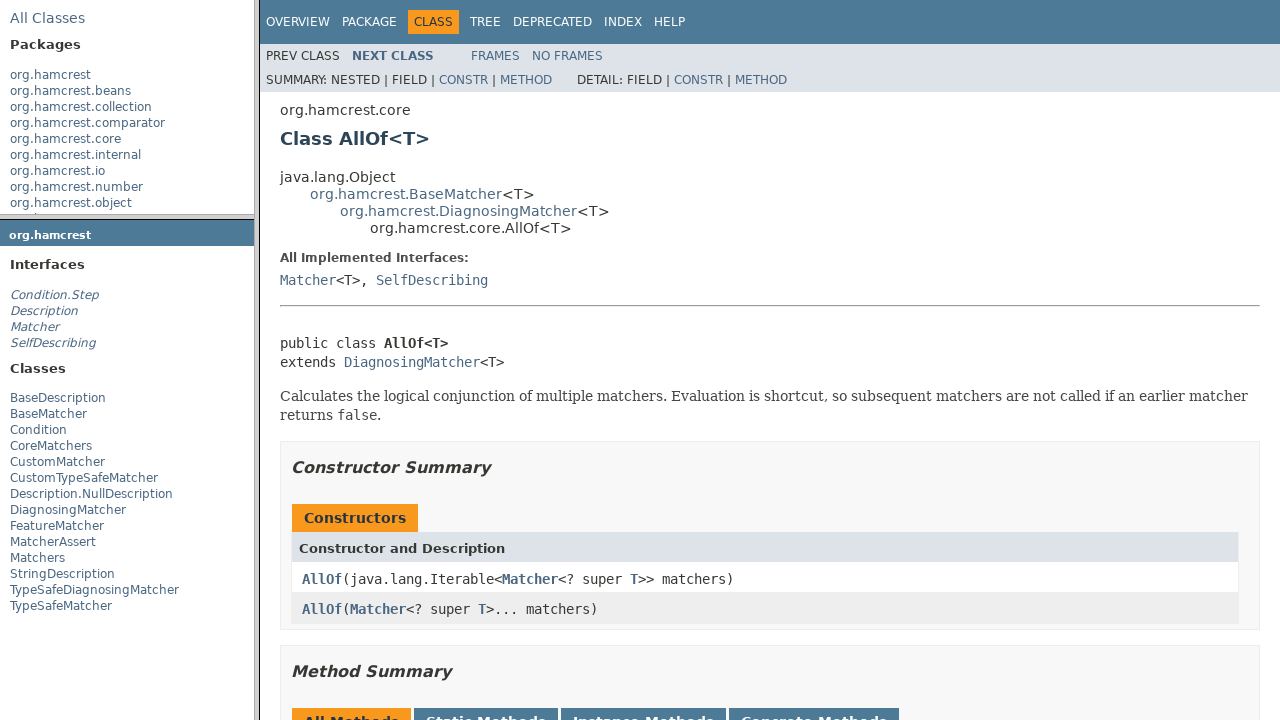

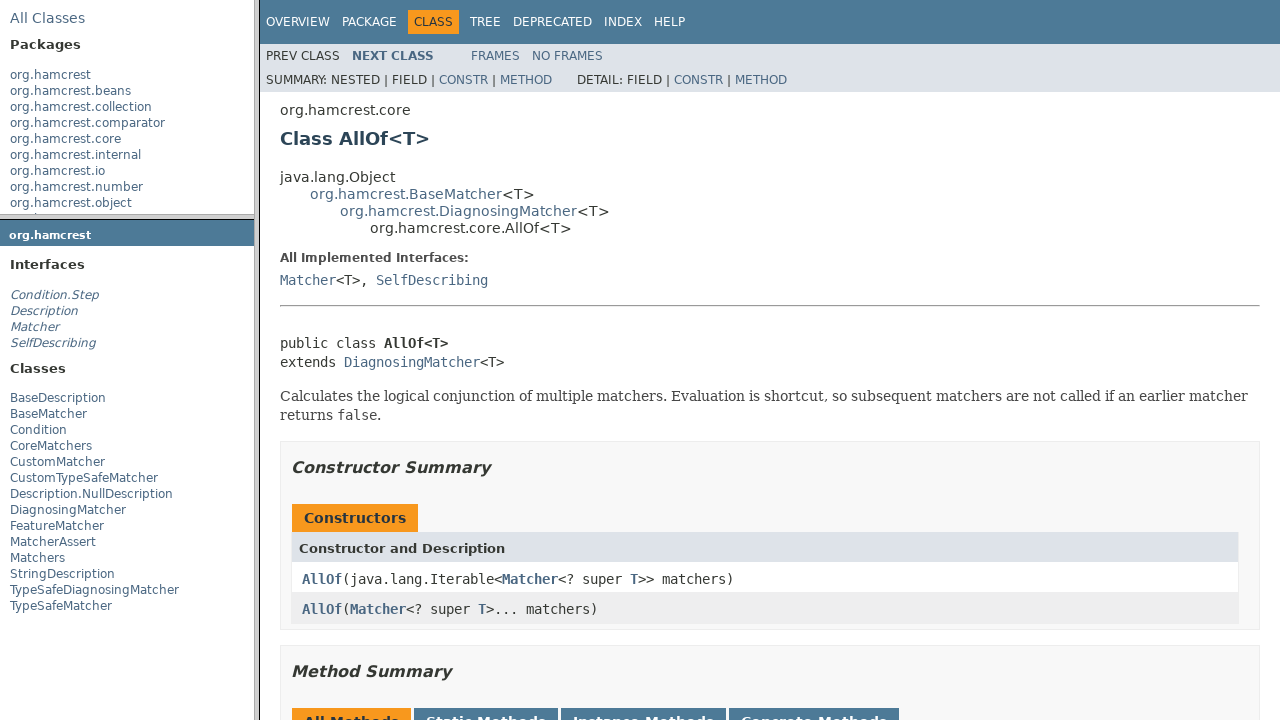